Tests how an element's location changes when the browser window is maximized, minimized, made fullscreen, and repositioned to different coordinates.

Starting URL: https://opensource-demo.orangehrmlive.com/web/index.php/auth/login

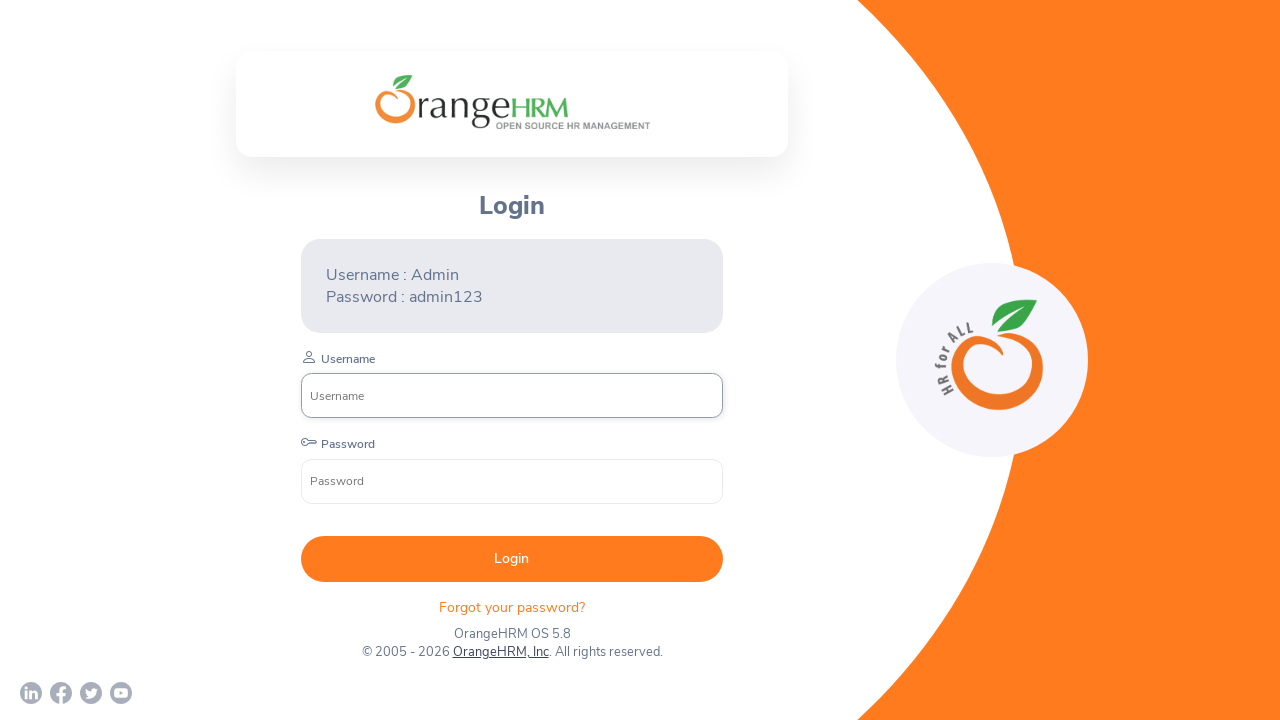

Logo element became visible
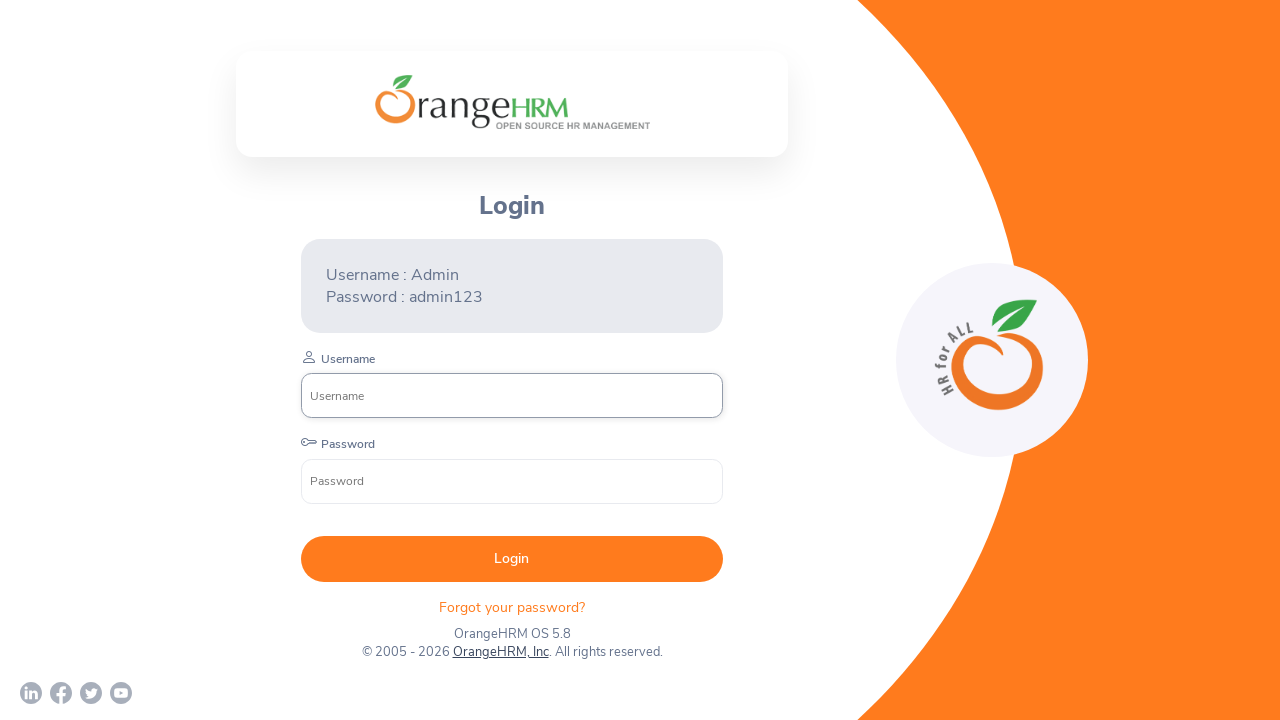

Captured initial logo location: (374.5, 75.34375)
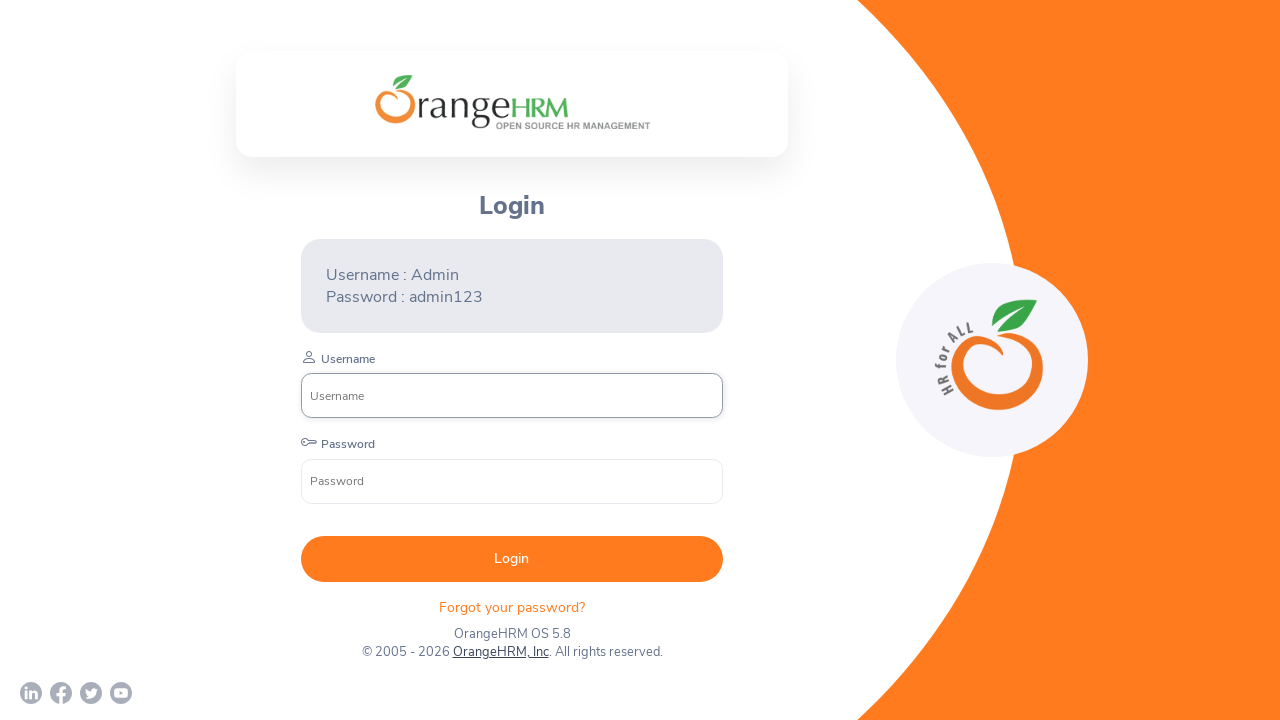

Set viewport to maximized size (1920x1080)
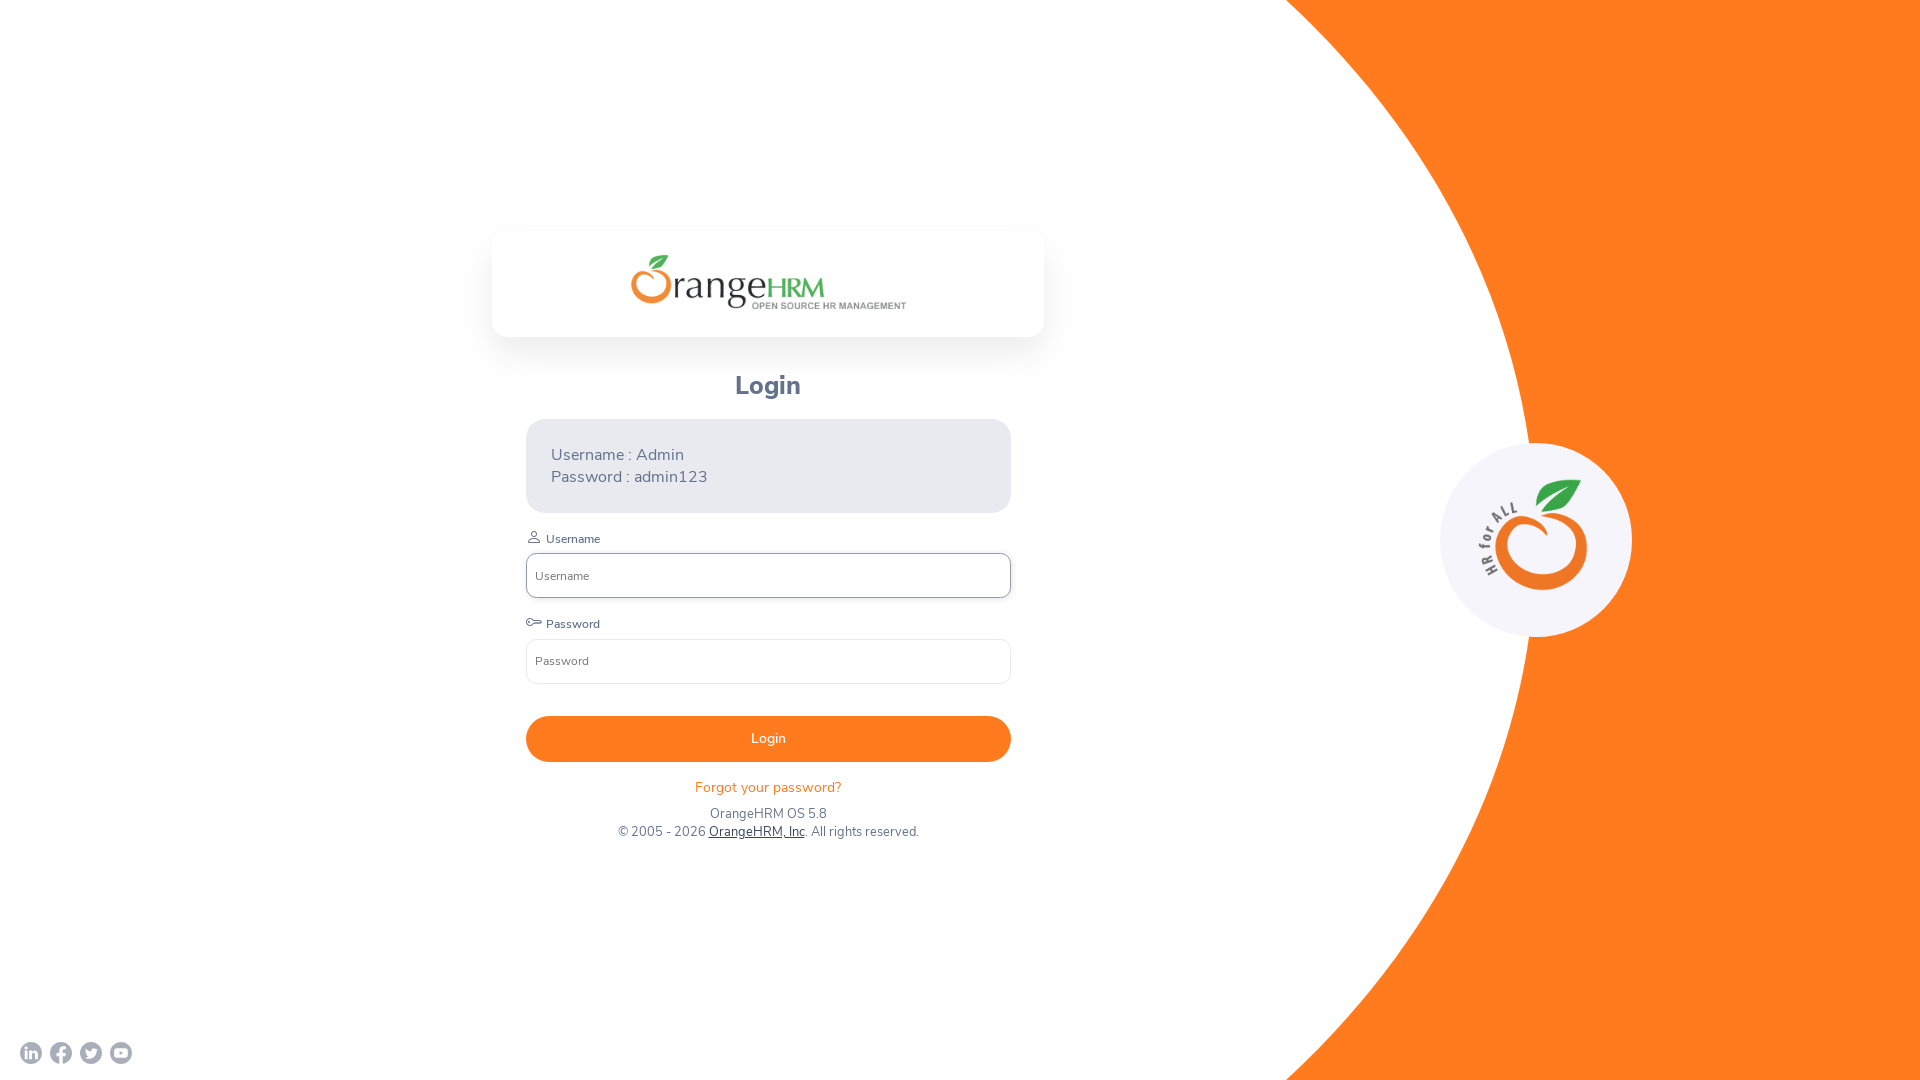

Captured logo location after maximizing: (630.5, 255.34375)
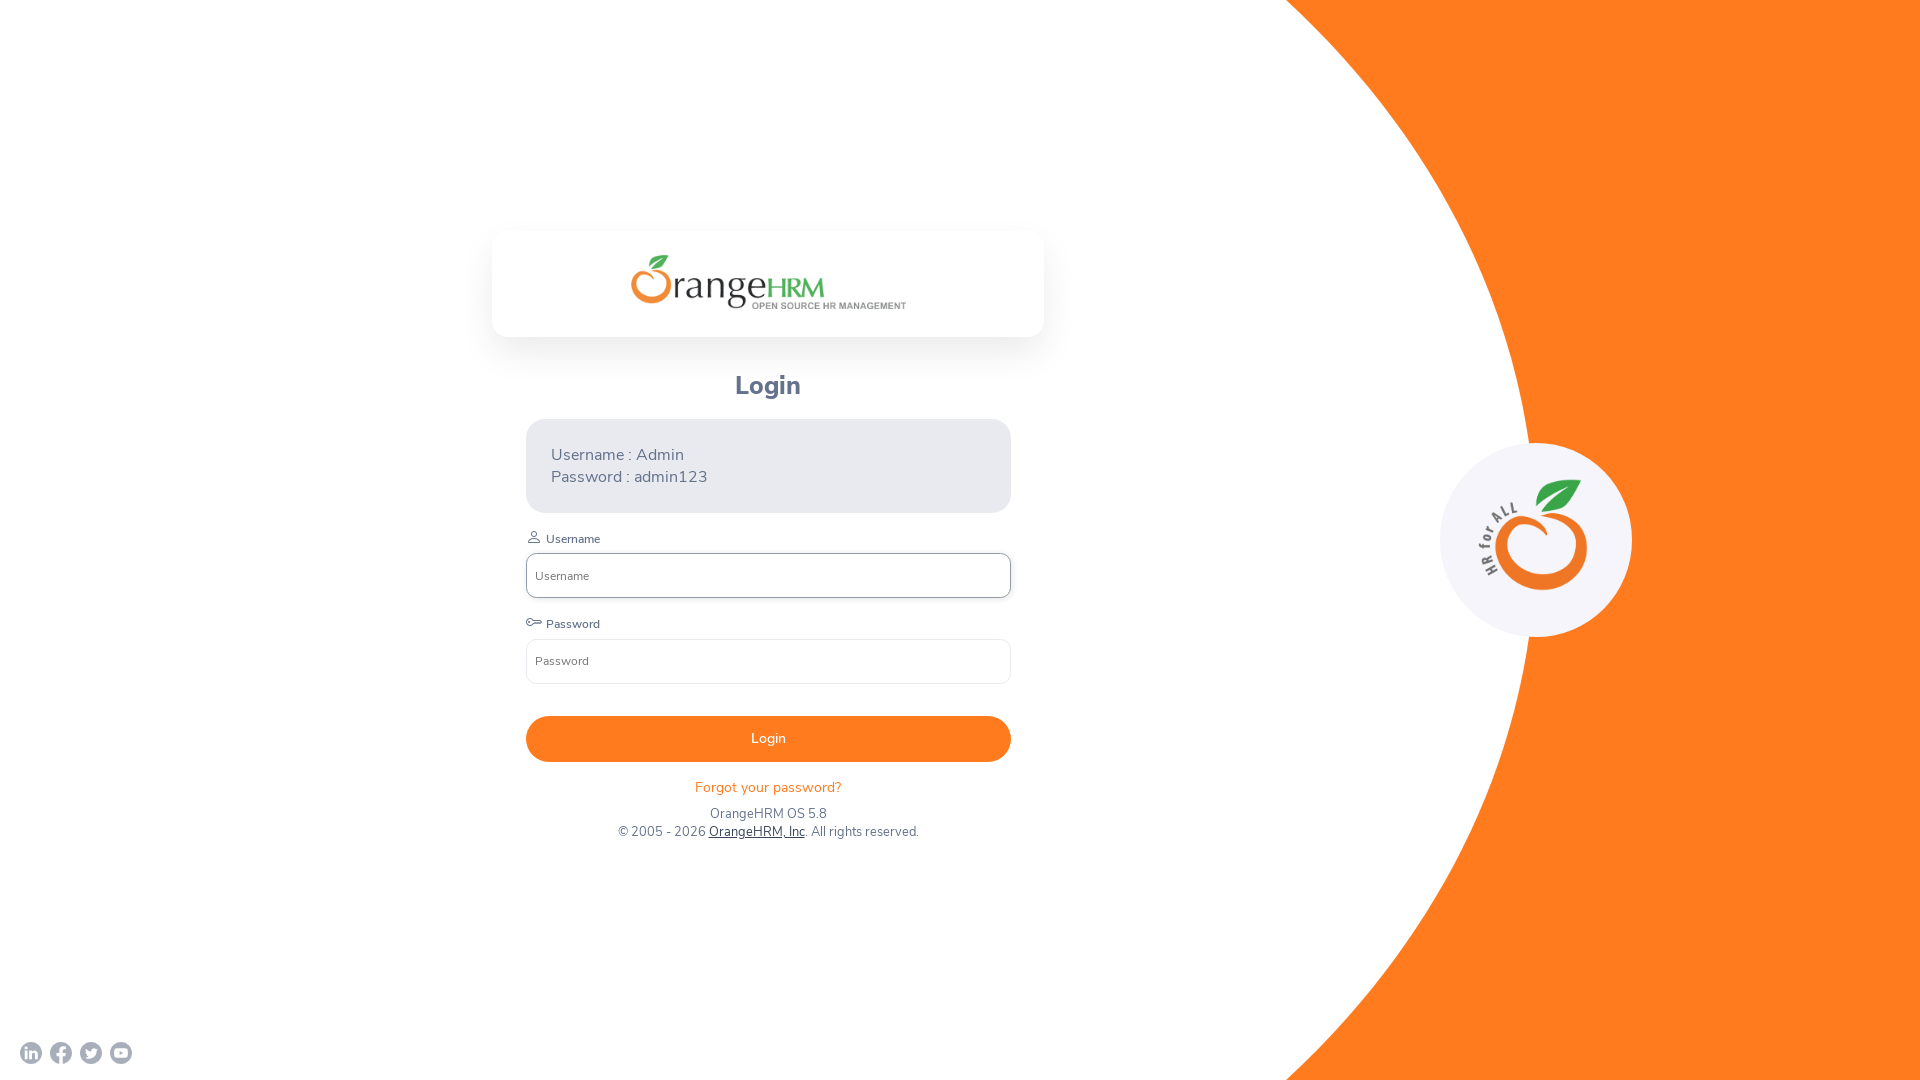

Set viewport to minimized size (800x600)
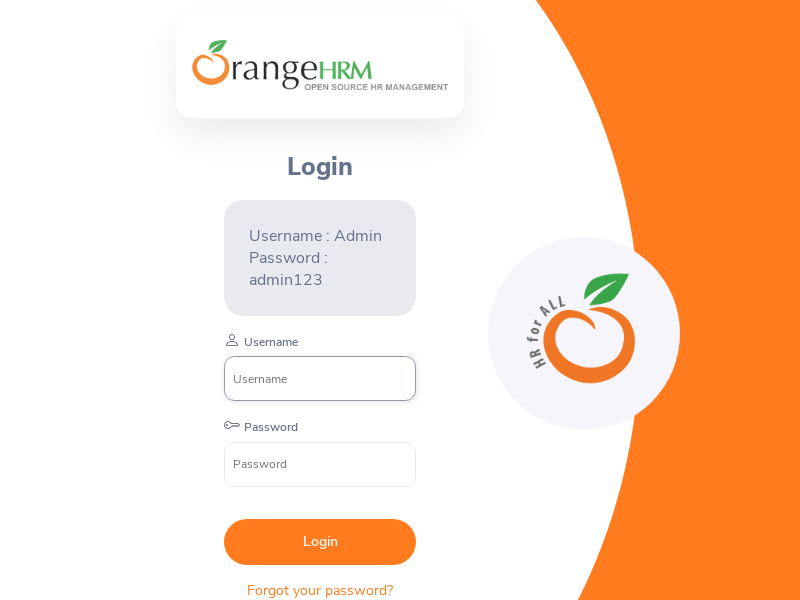

Captured logo location after minimizing: (192, 40)
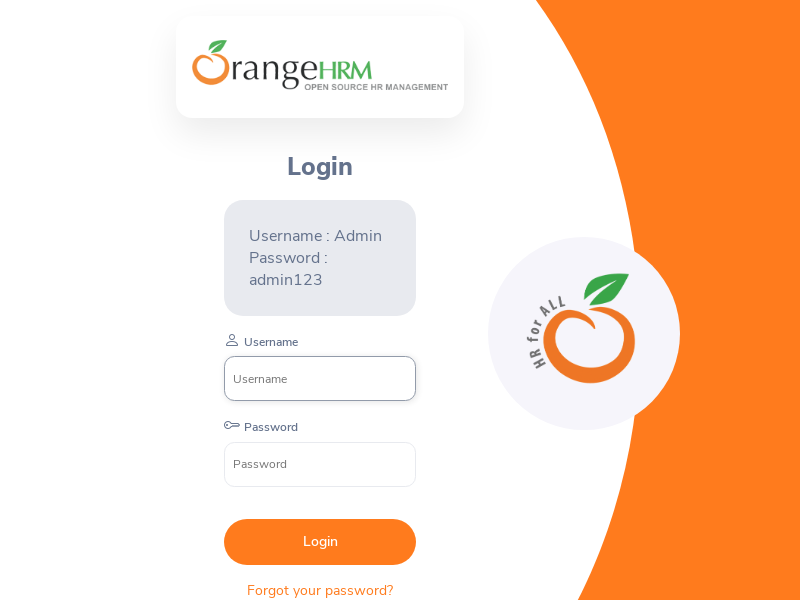

Set viewport to fullscreen-like size (1920x1080)
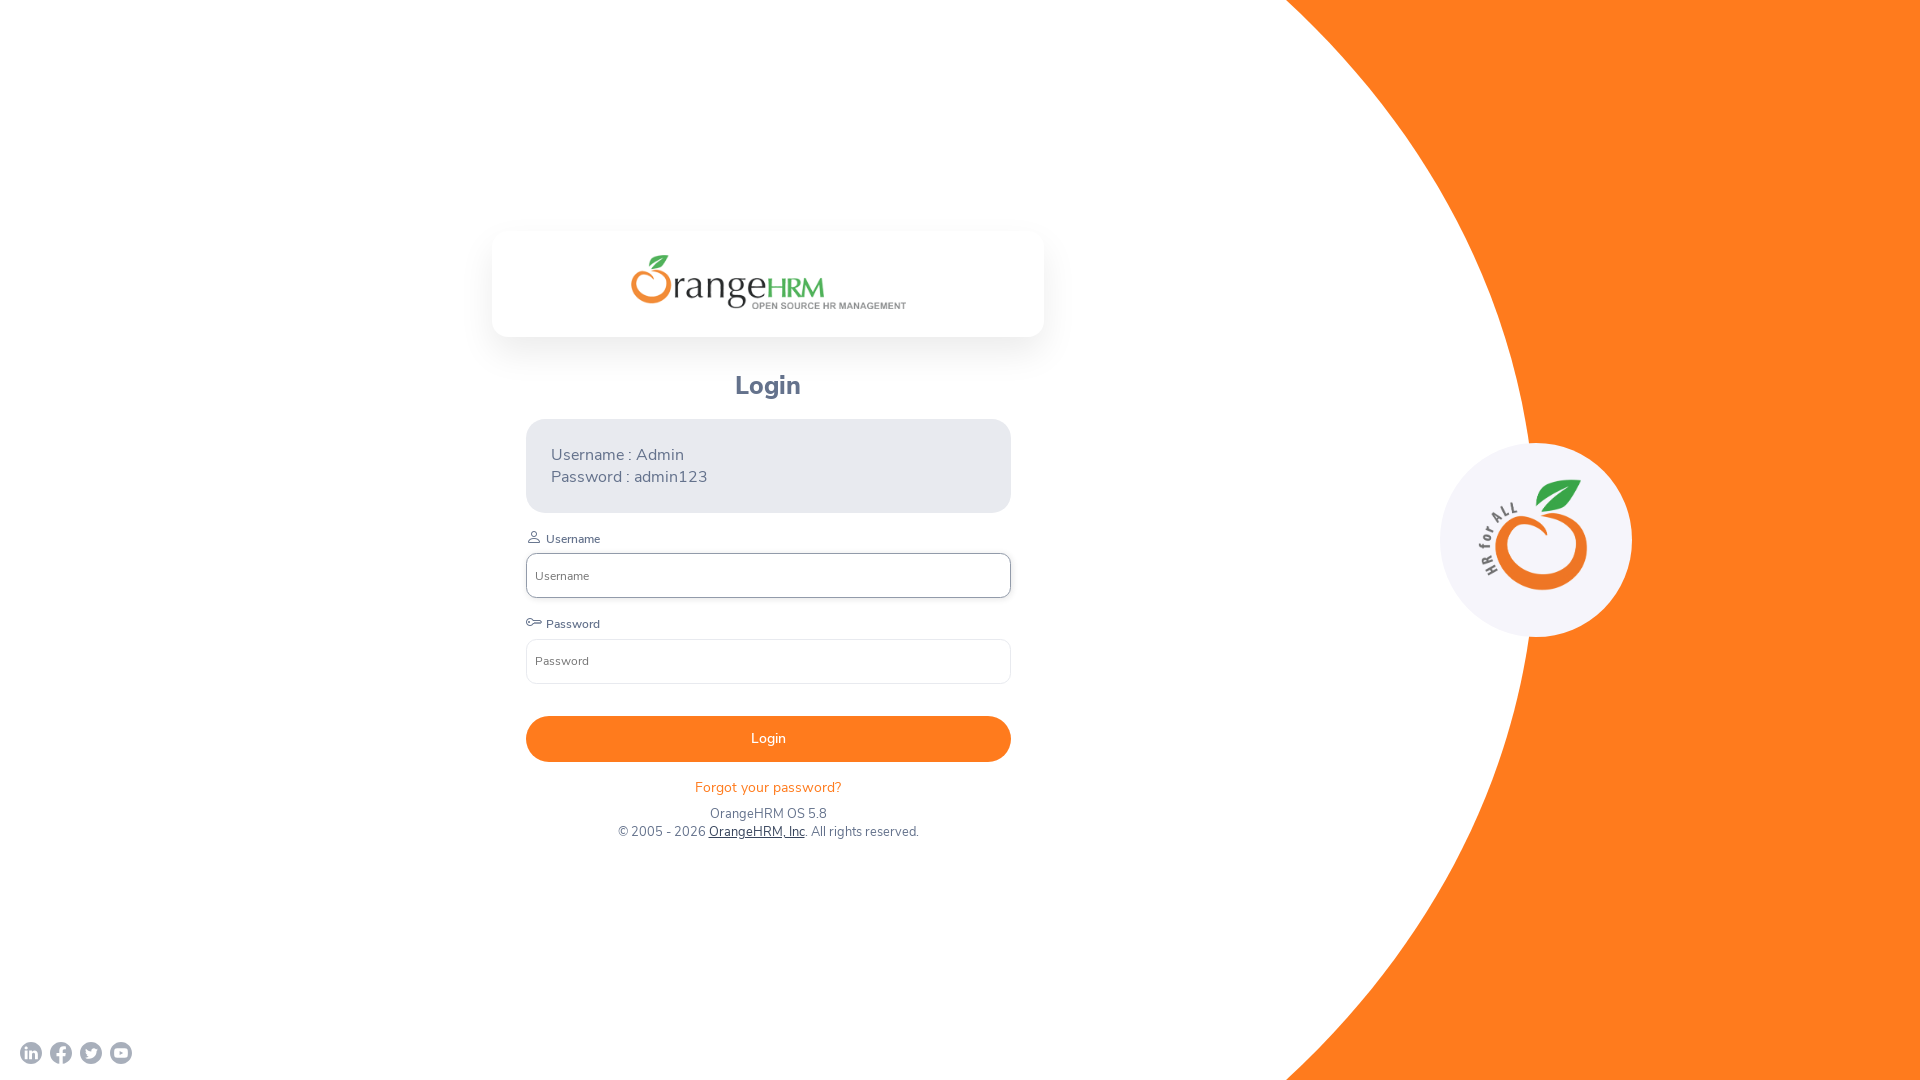

Captured logo location in fullscreen mode: (630.5, 255.34375)
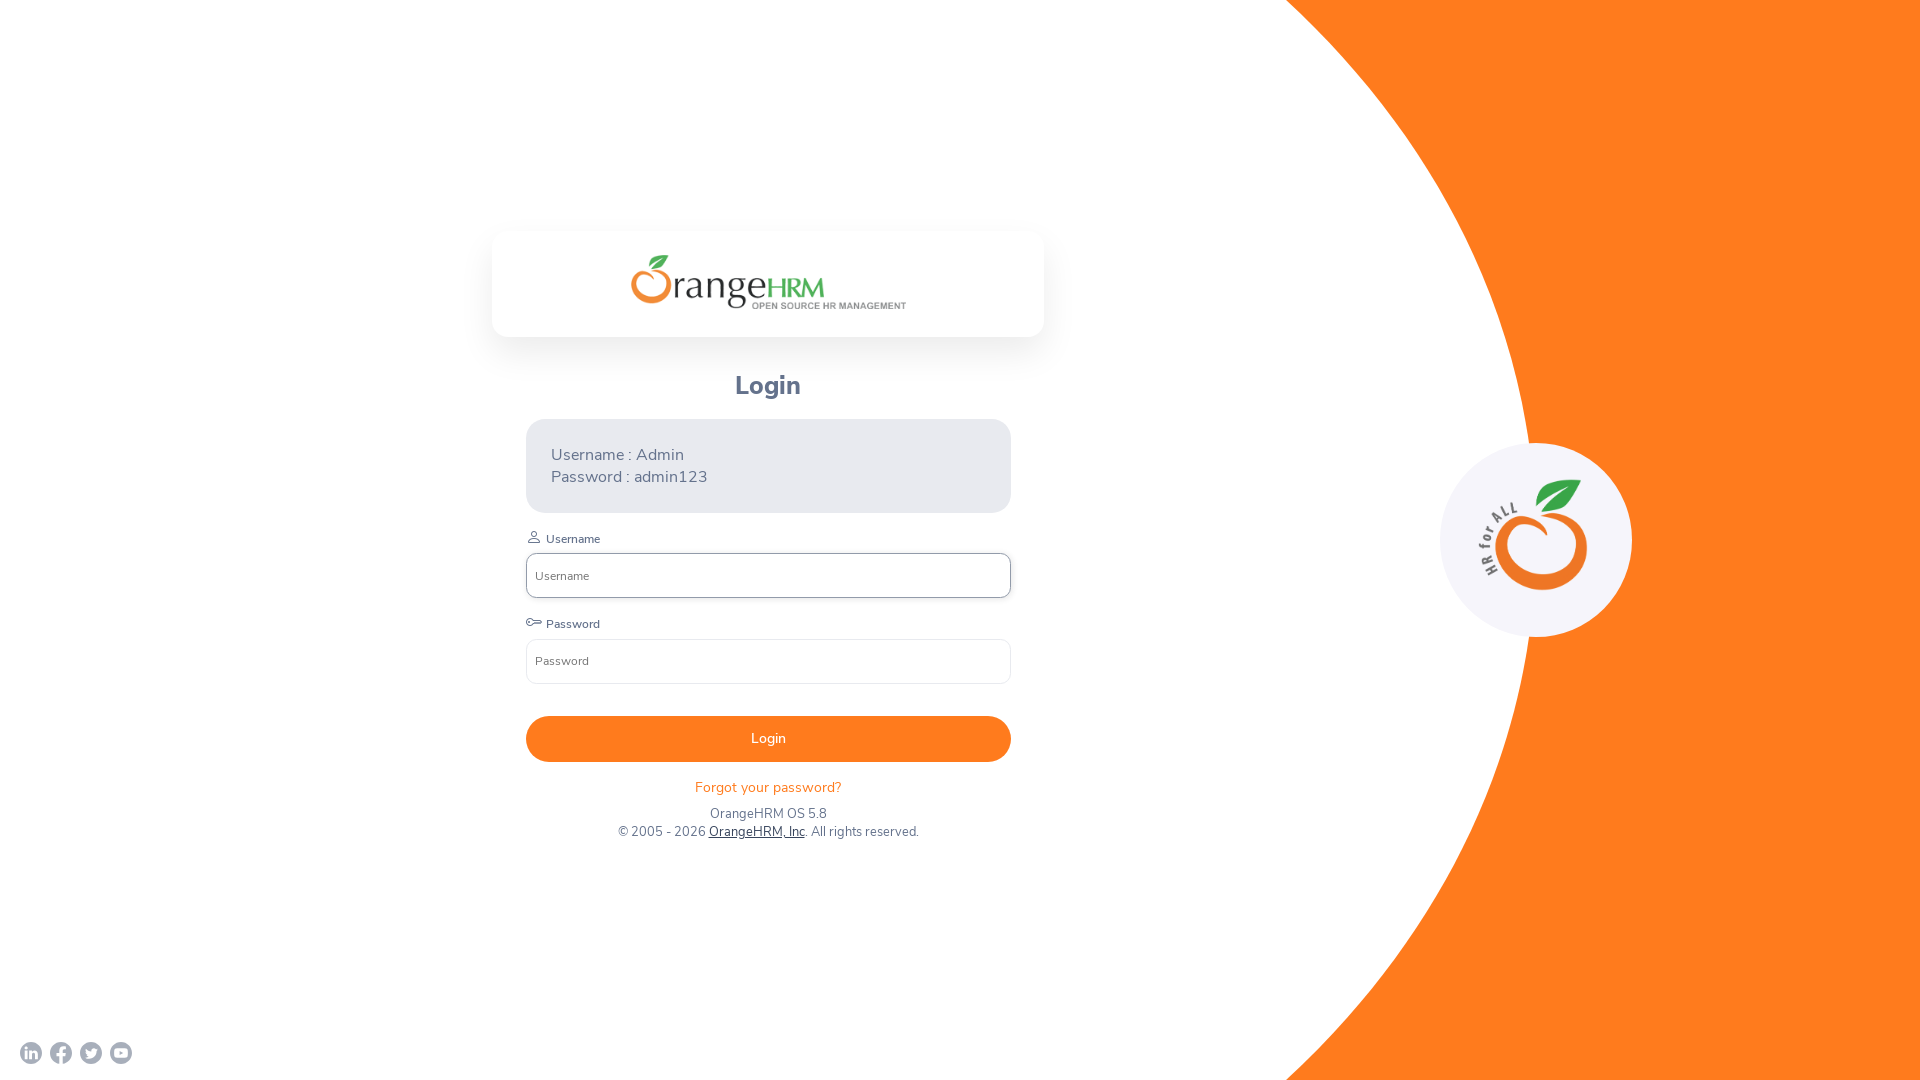

Set viewport to custom size (500x500)
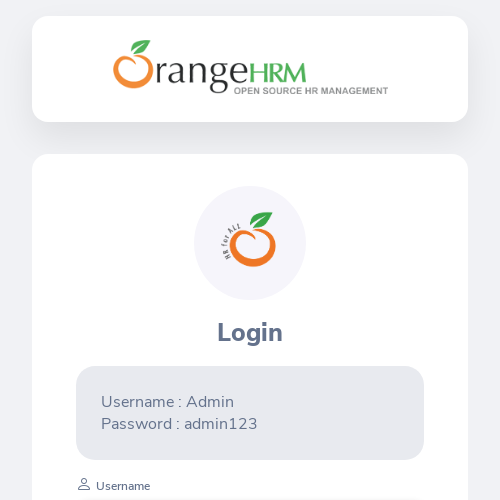

Captured logo location at custom size 500x500: (112.5, 40)
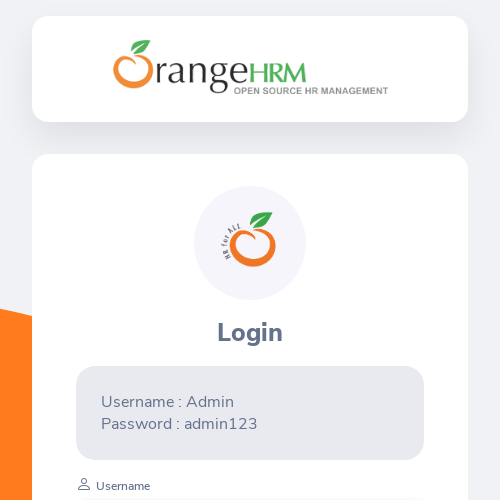

Set viewport to another custom size (450x450)
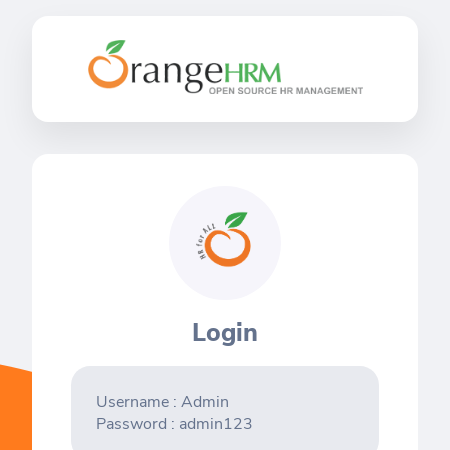

Captured logo location at custom size 450x450: (87.5, 40)
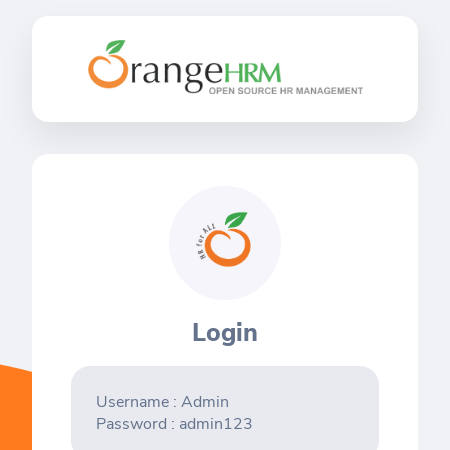

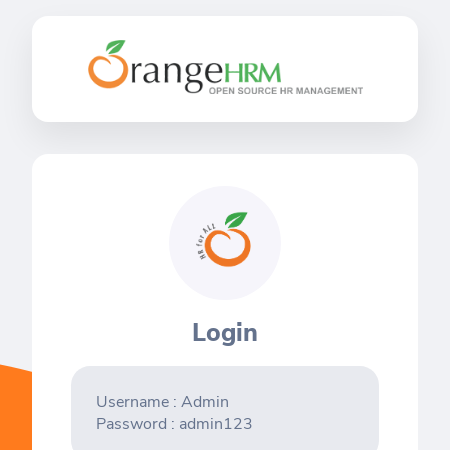